Navigates to the A/B Testing section and returns to the main page

Starting URL: https://the-internet.herokuapp.com

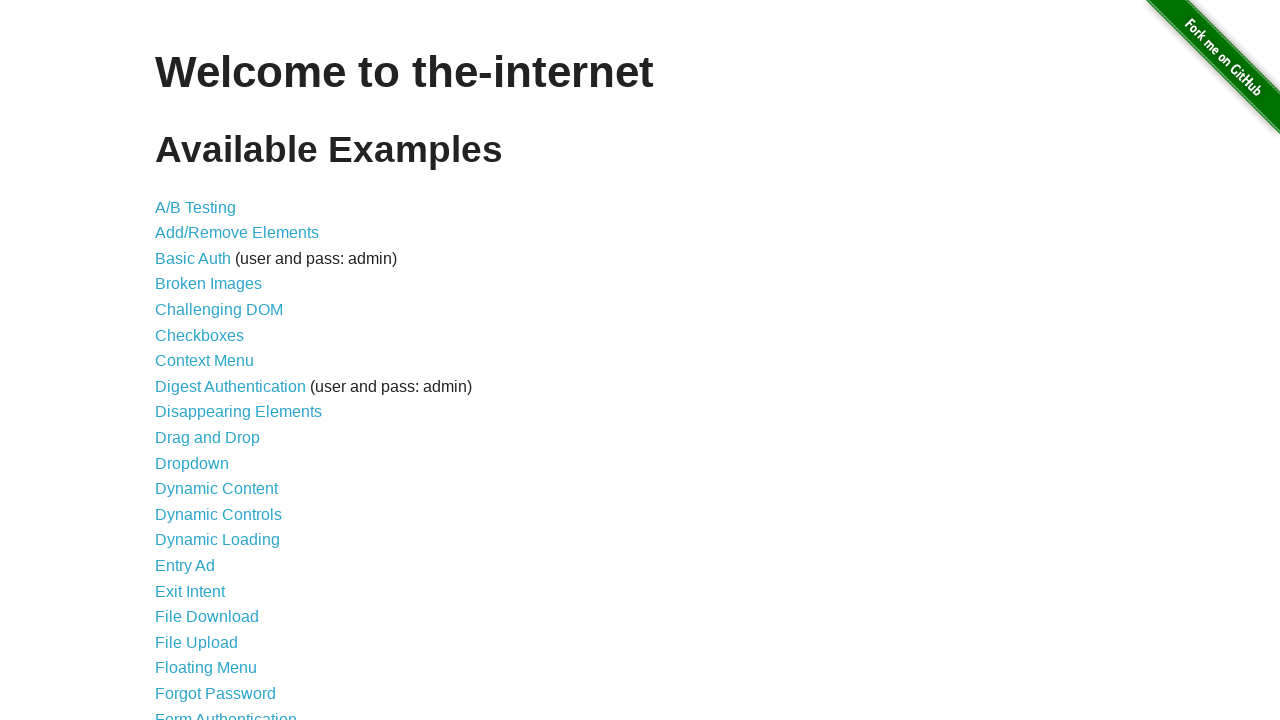

Clicked on A/B Testing link at (196, 207) on xpath=//*[@id="content"]/ul/li[1]/a
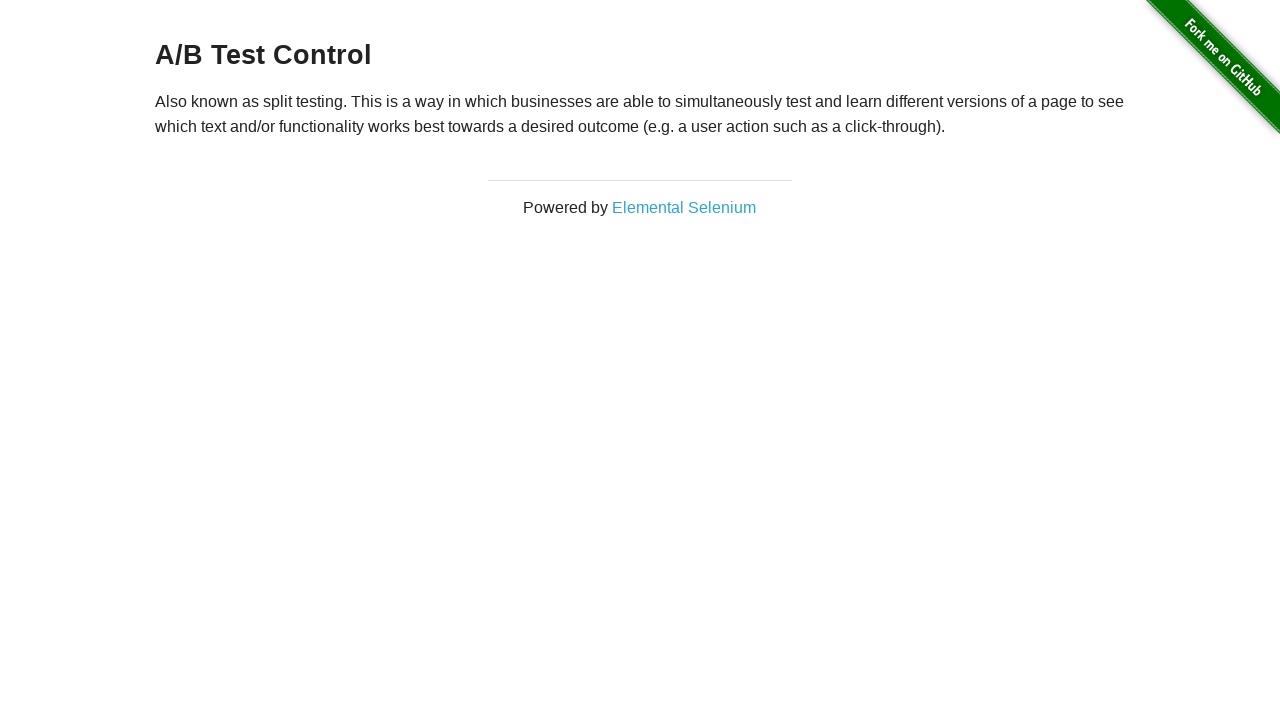

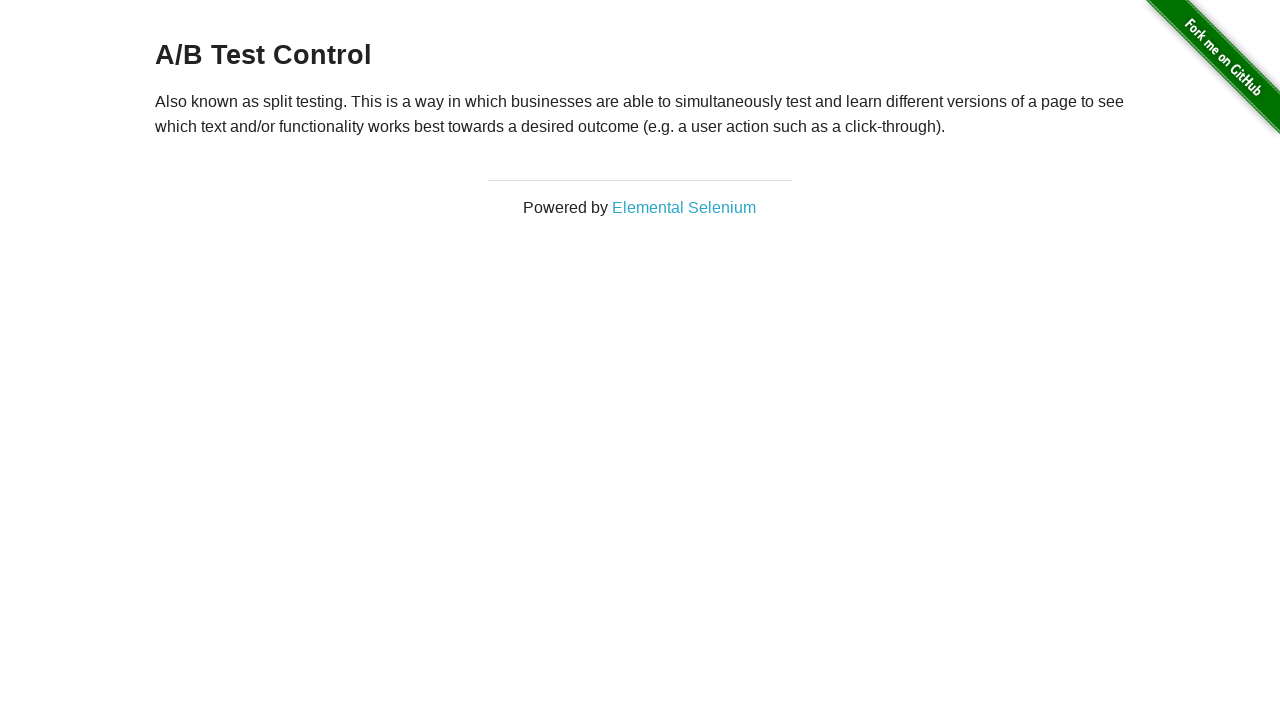